Basic browser automation test that navigates to Rahul Shetty Academy website and verifies the page loads by checking the title and URL are accessible.

Starting URL: https://rahulshettyacademy.com

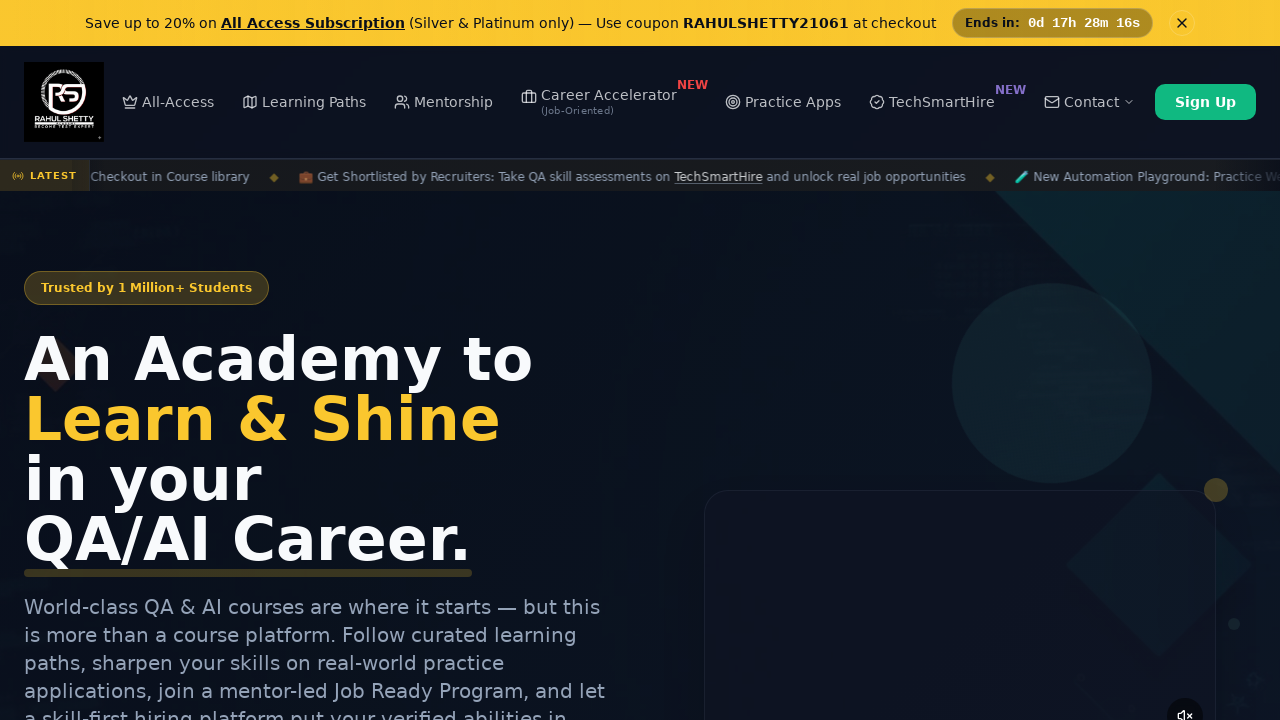

Page DOM content loaded
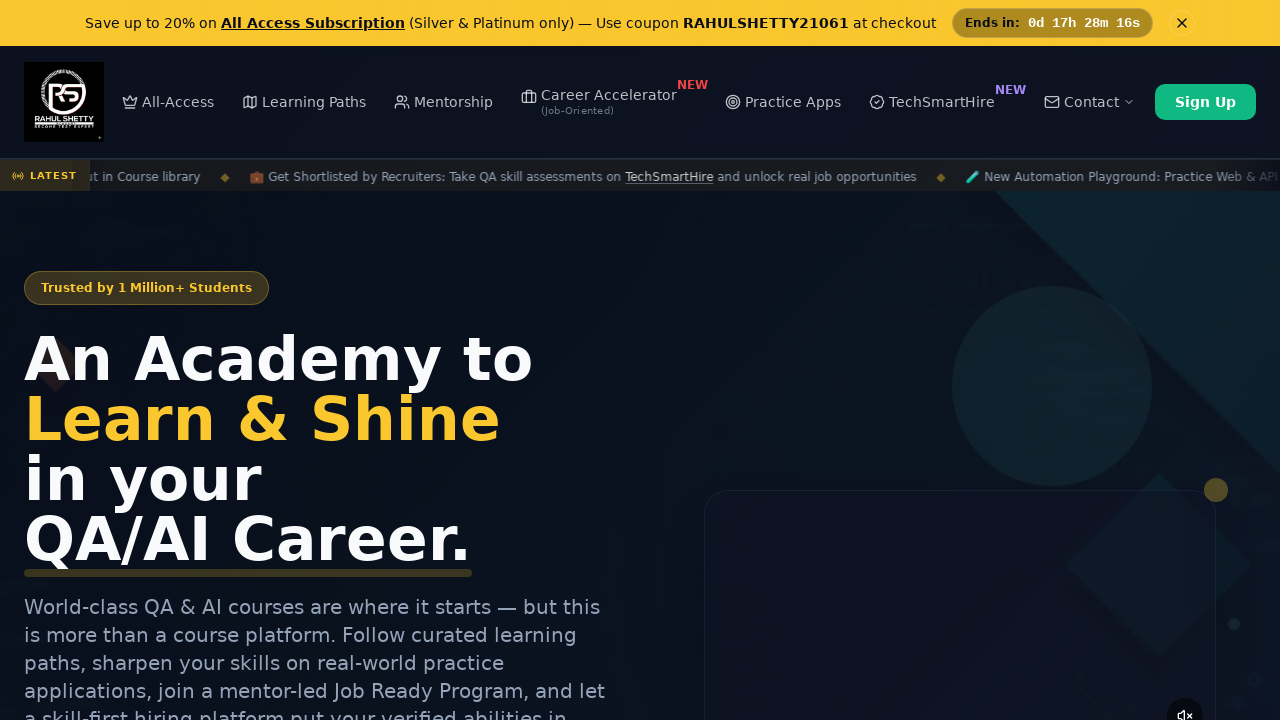

Retrieved page title: 'Rahul Shetty Academy | QA Automation, Playwright, AI Testing & Online Training'
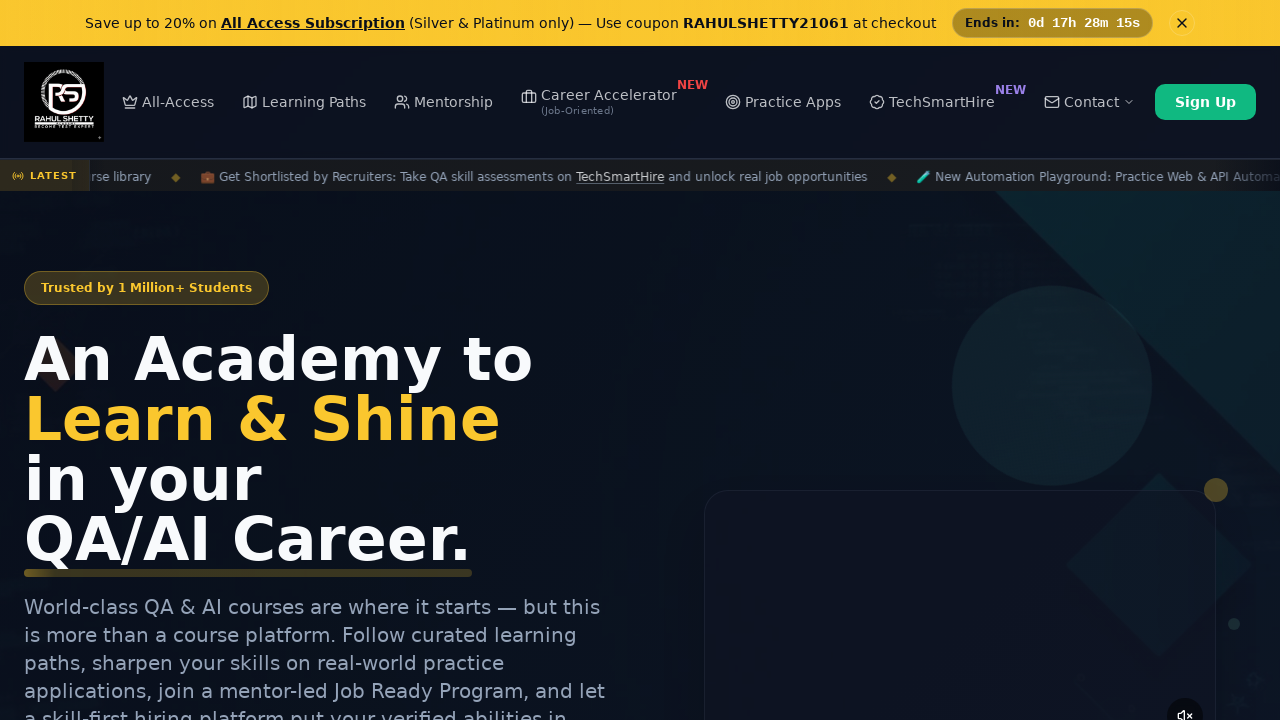

Verified page title is not empty
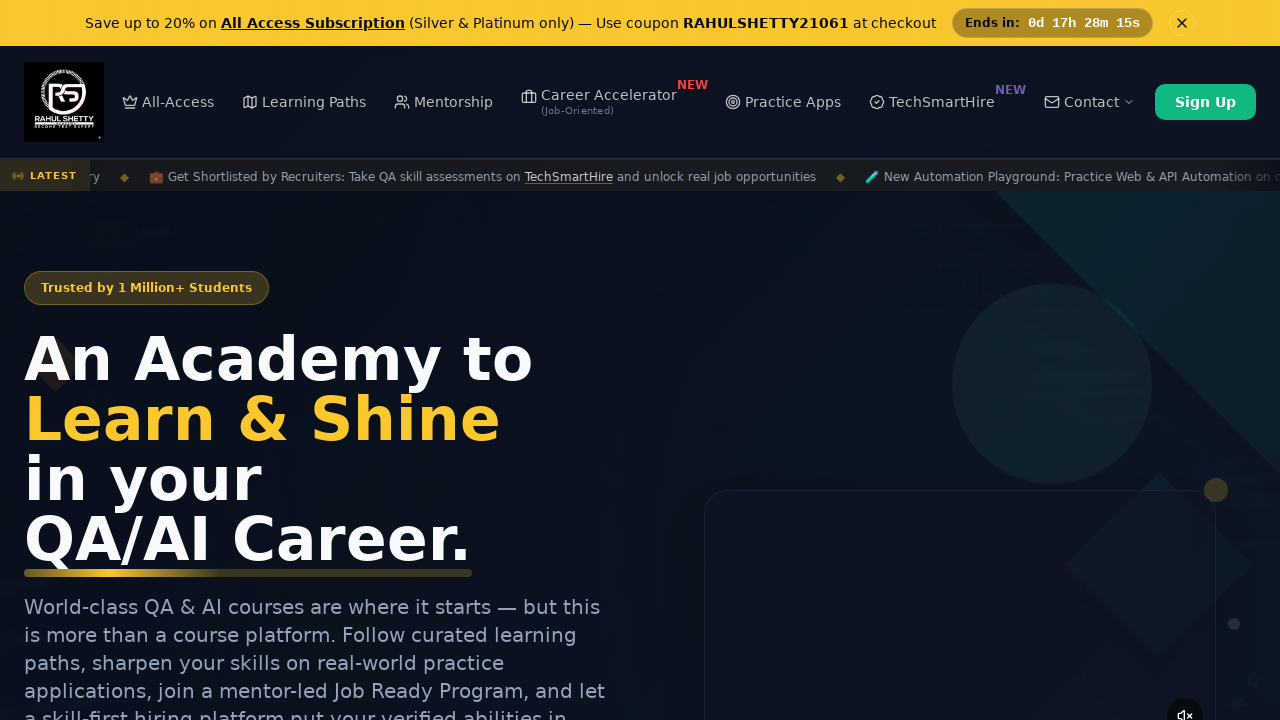

Retrieved current URL: 'https://rahulshettyacademy.com/'
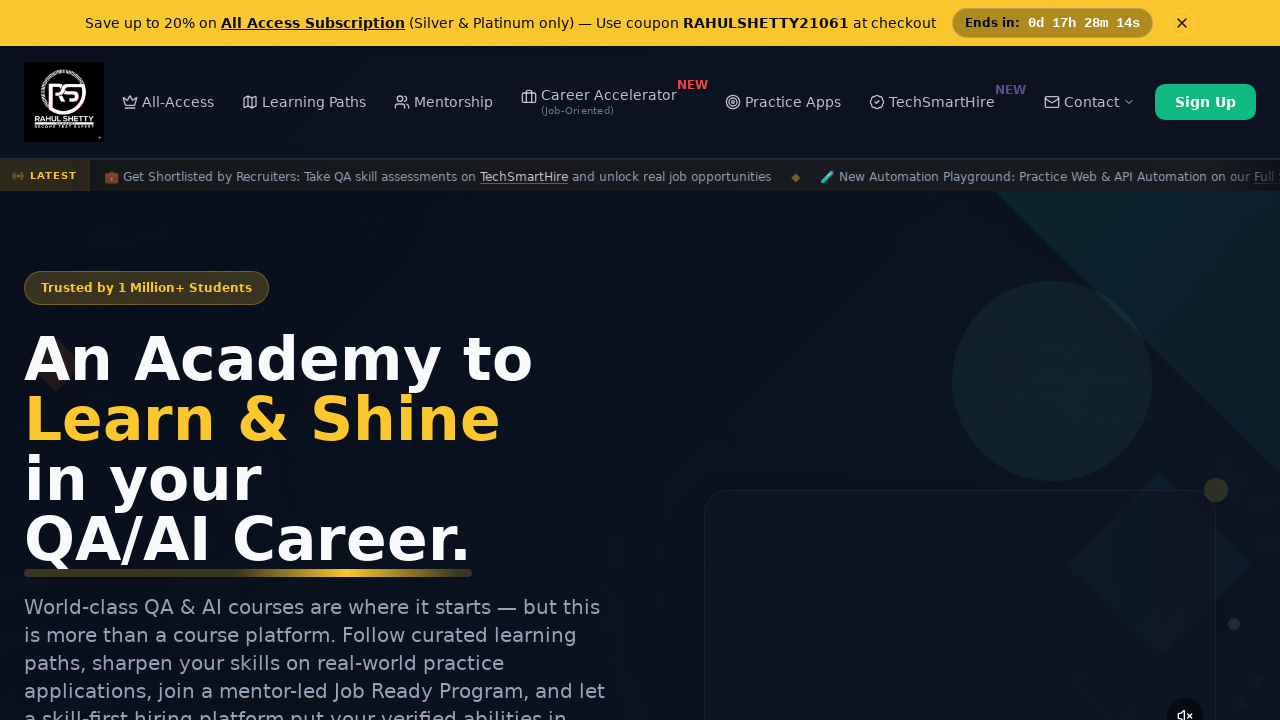

Verified URL contains 'rahulshettyacademy.com' domain
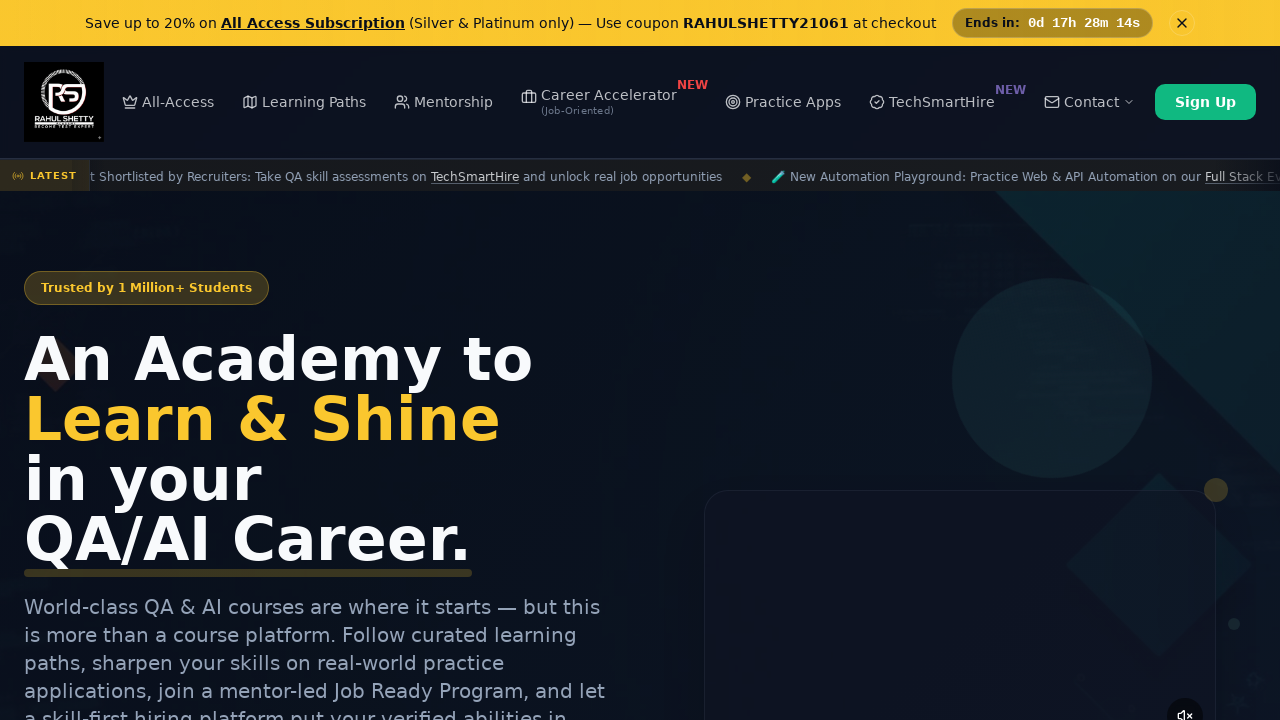

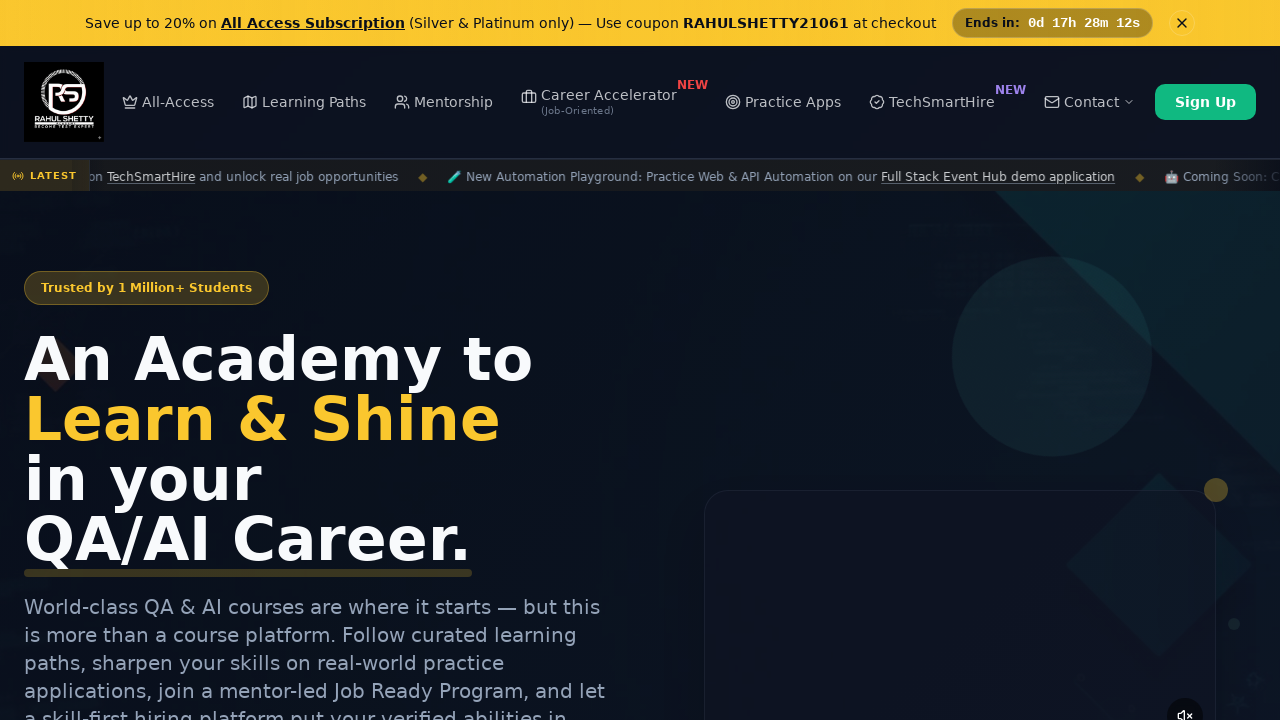